Tests the About Us button in the navbar by clicking it and verifying that the about us modal appears with the correct title.

Starting URL: https://www.demoblaze.com

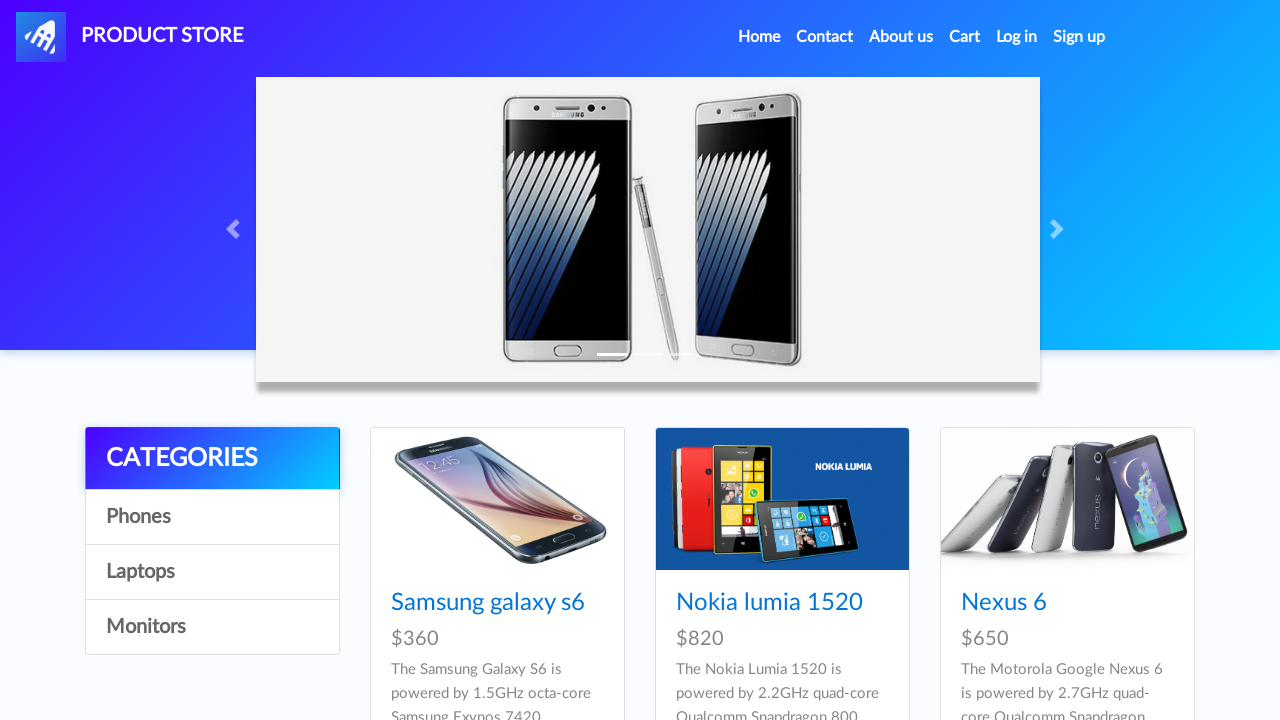

Clicked 'About us' button in navbar at (901, 37) on xpath=//a[text()='About us']
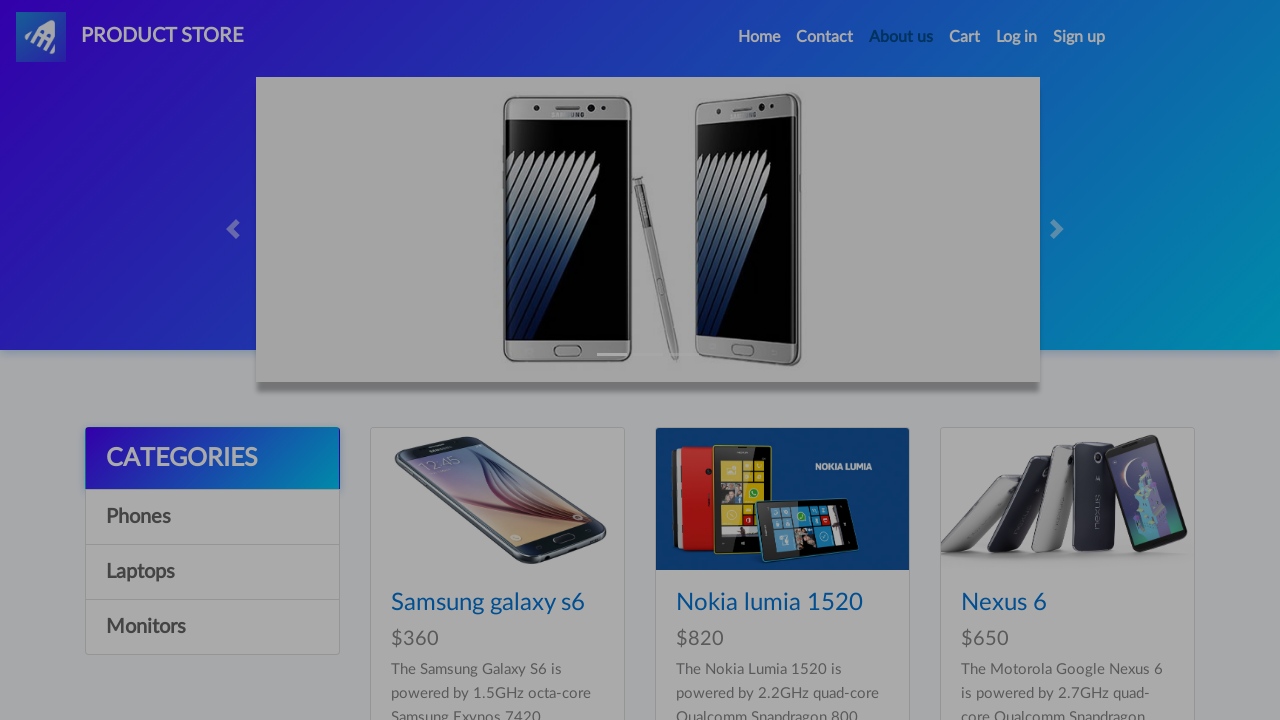

About us modal appeared and became visible
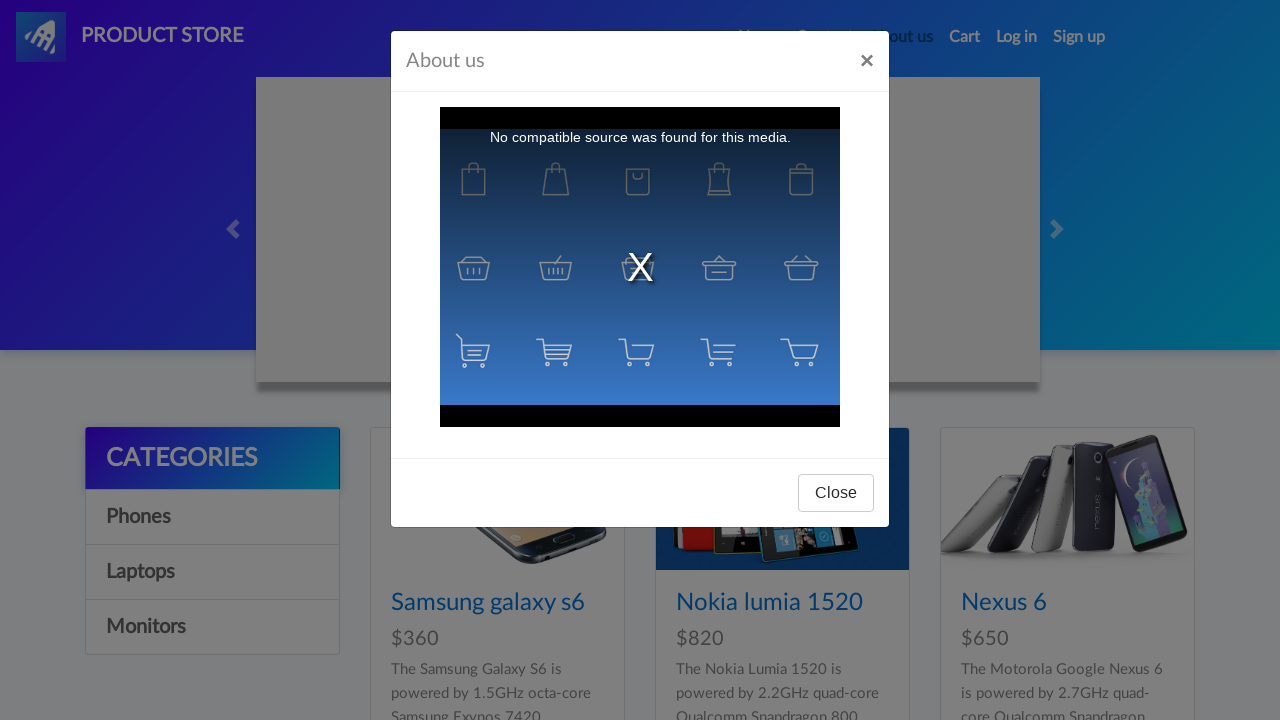

Retrieved About us modal title text
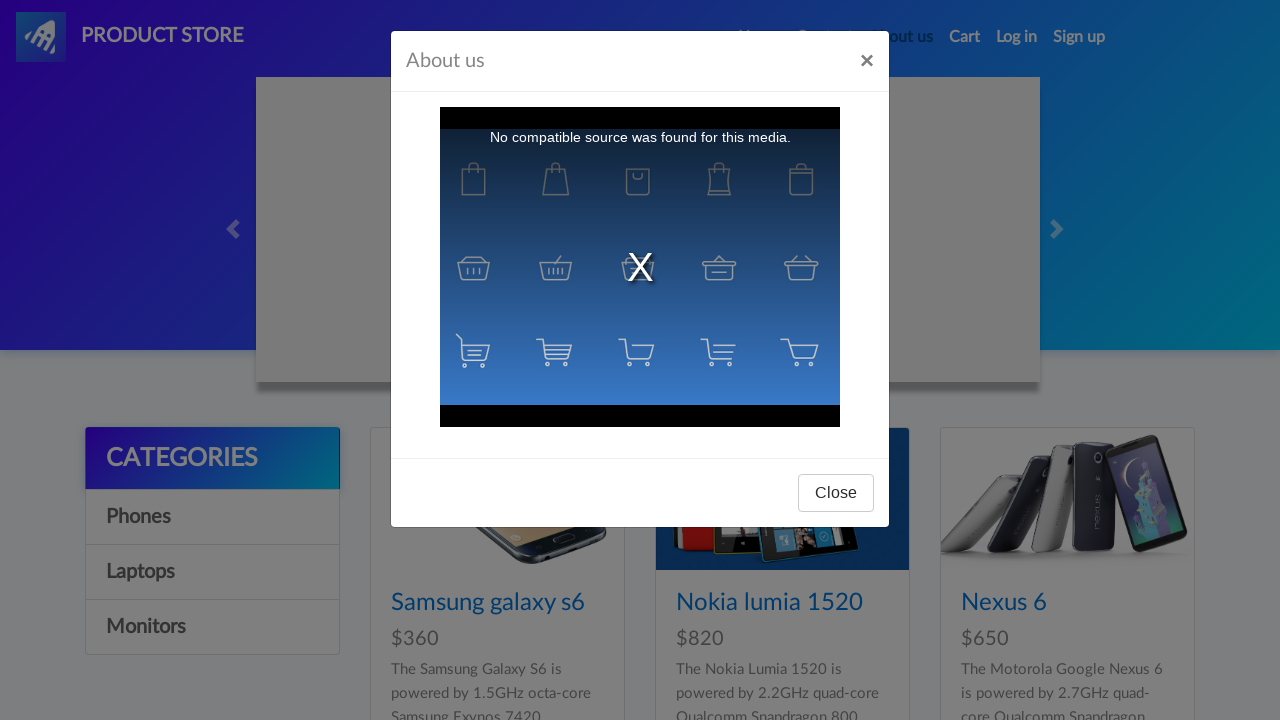

Verified modal title contains 'About us'
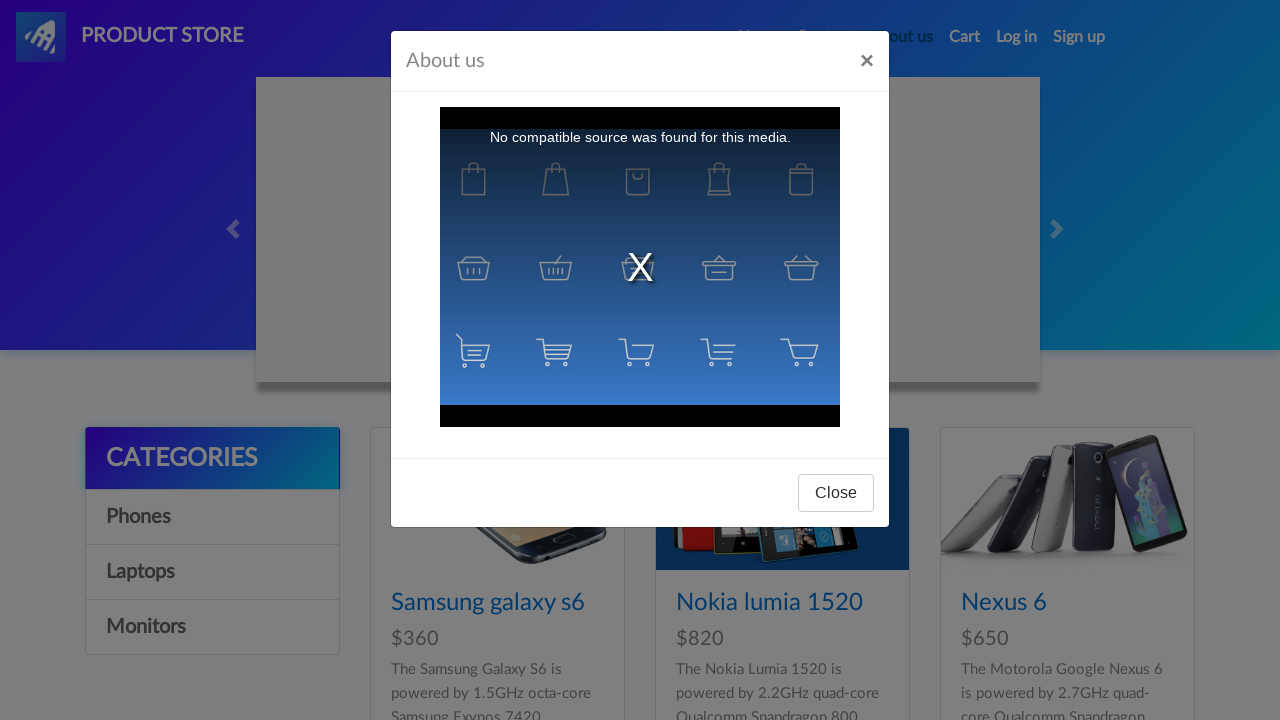

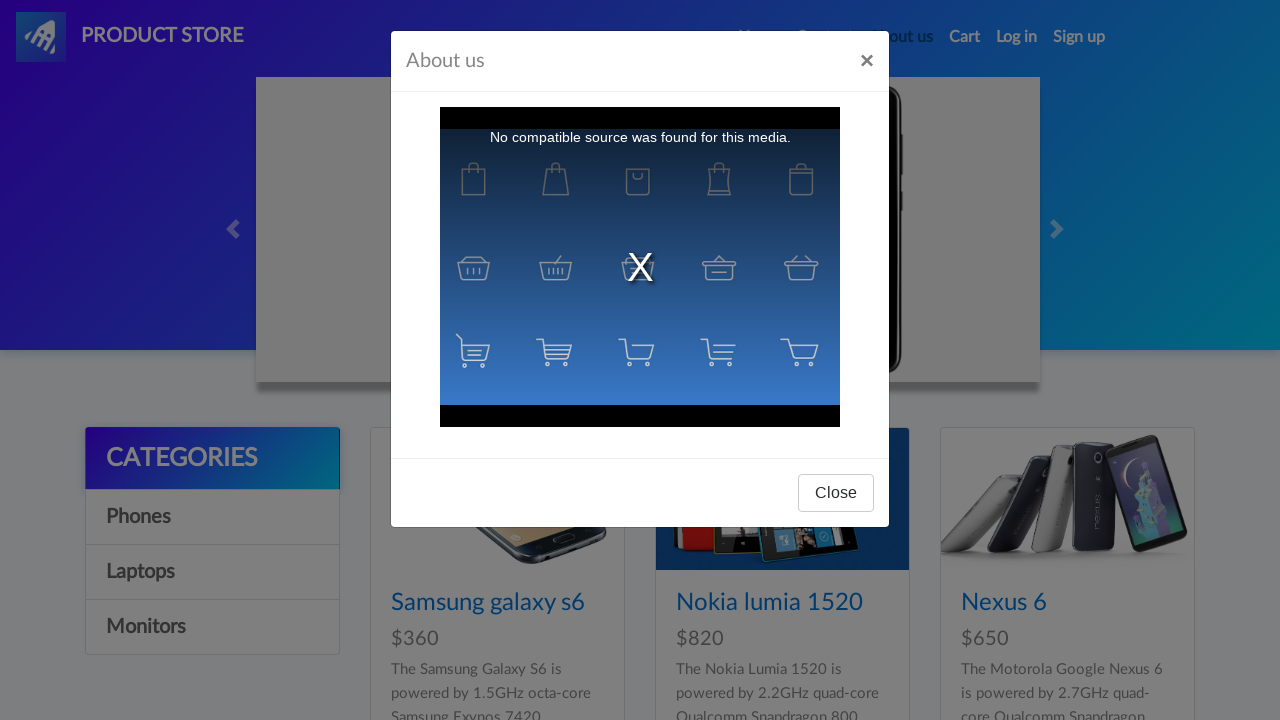